Tests cookie management by retrieving all cookies, deleting a specific cookie named "username", verifying the deletion, and clicking a refresh button to update the cookies display.

Starting URL: https://bonigarcia.dev/selenium-webdriver-java/cookies.html

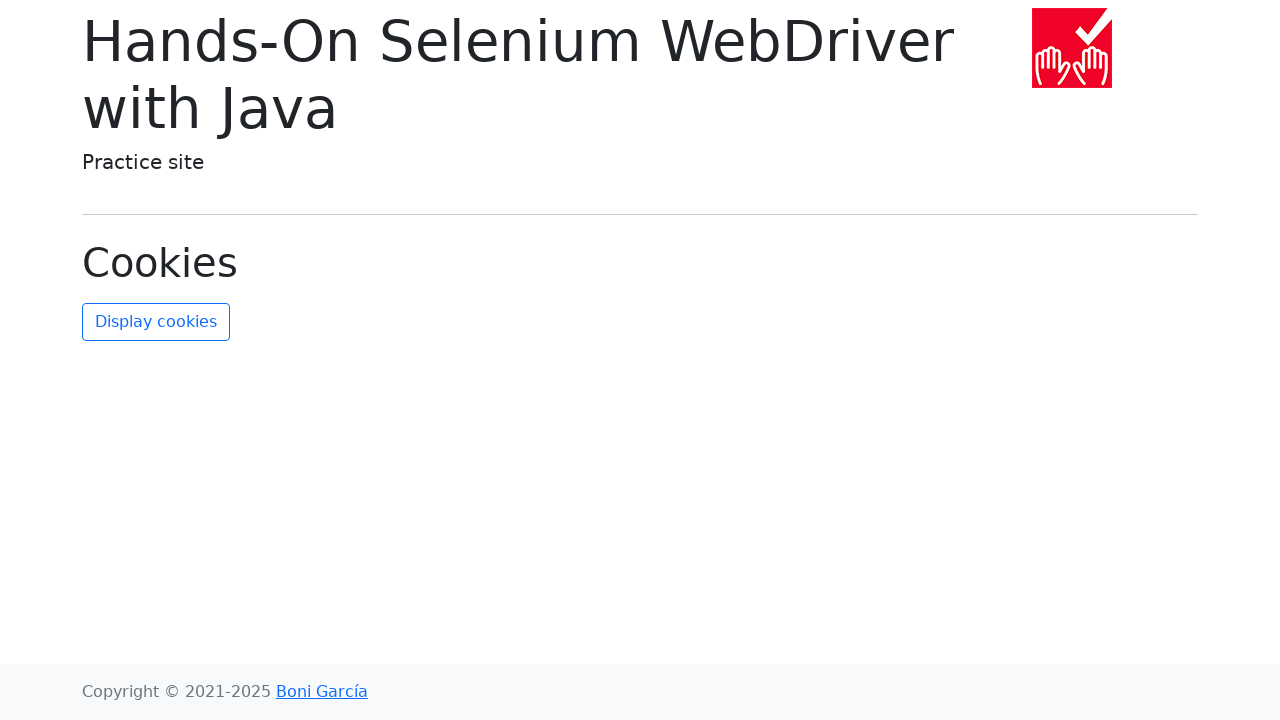

Retrieved all cookies before deletion
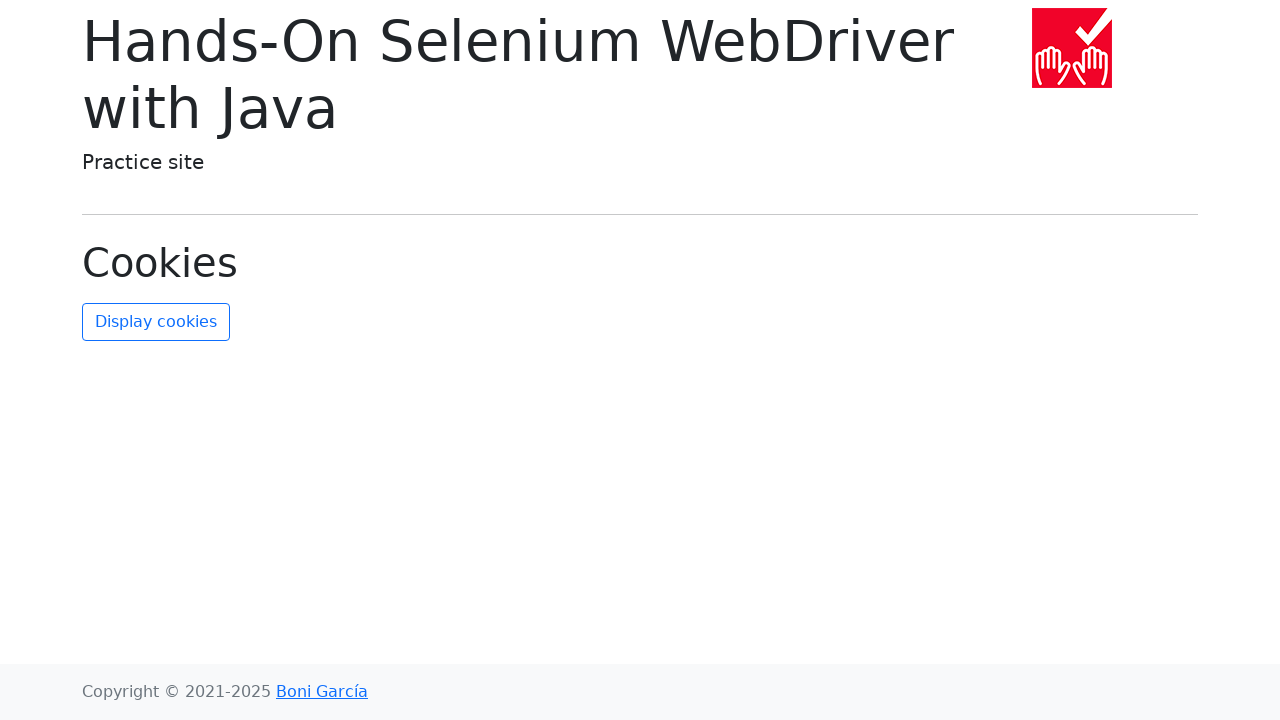

Counted initial cookies: 2 cookies found
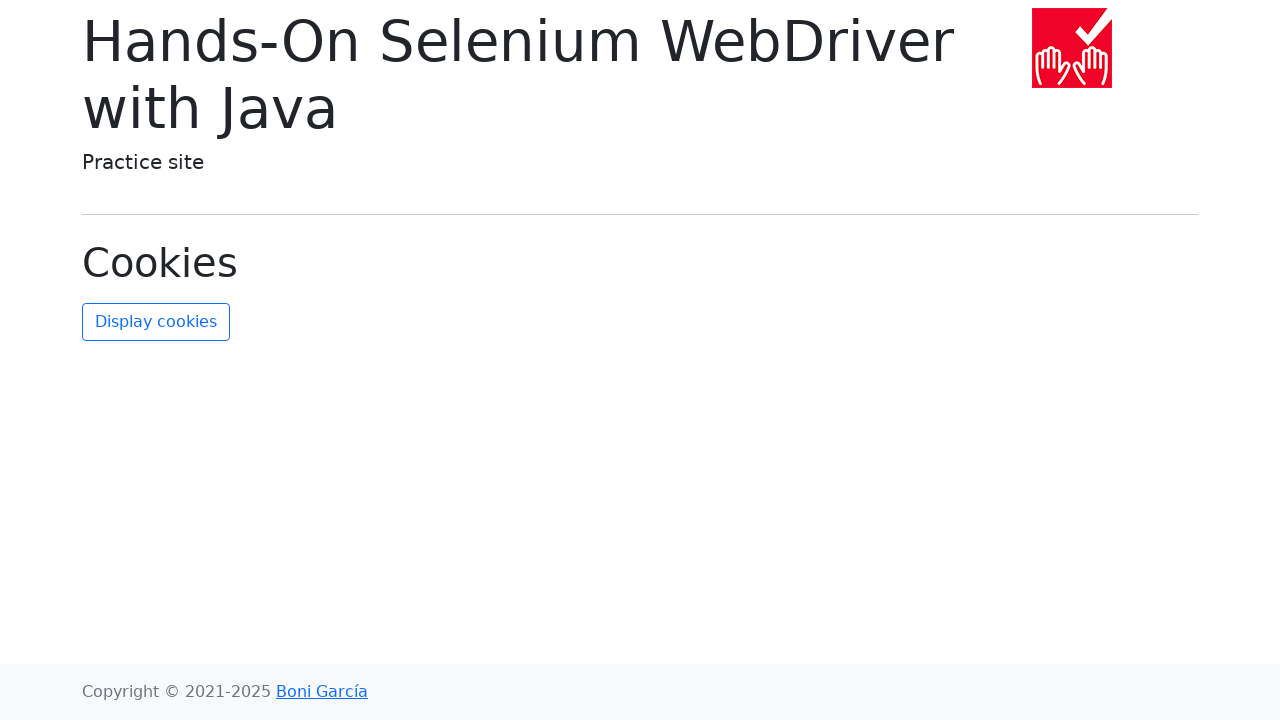

Located 'username' cookie in the list
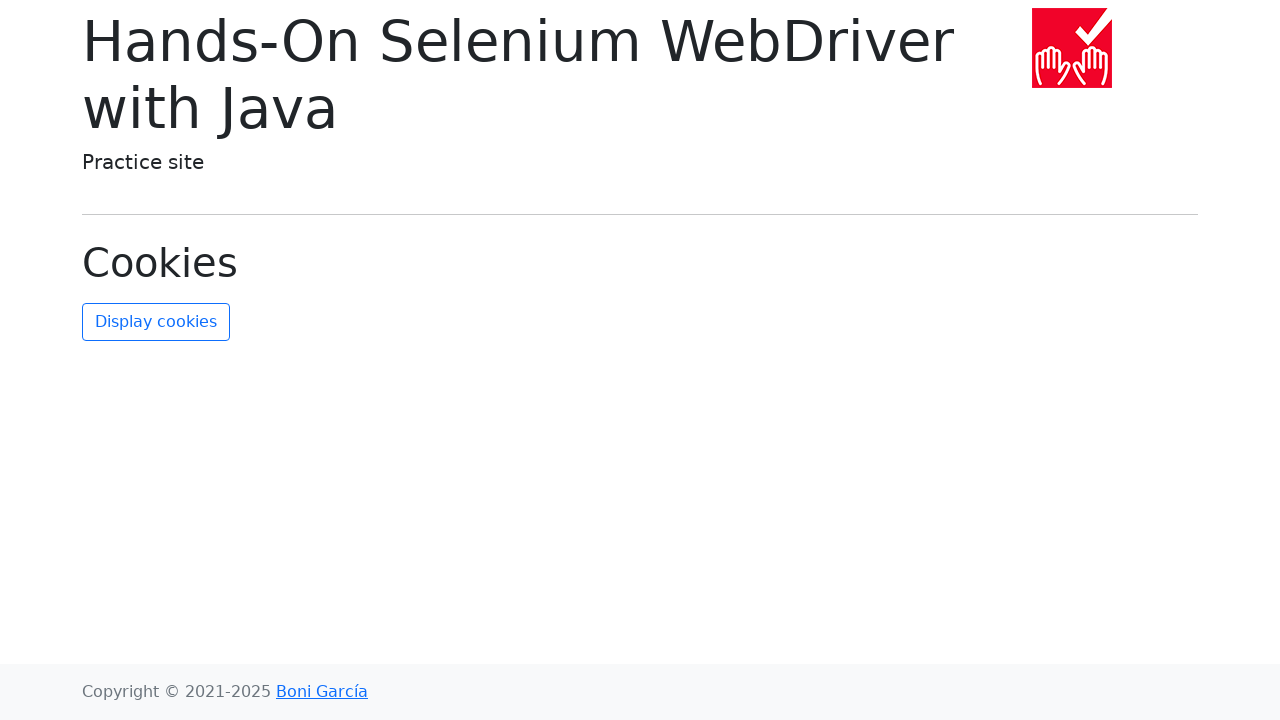

Cleared all cookies from context
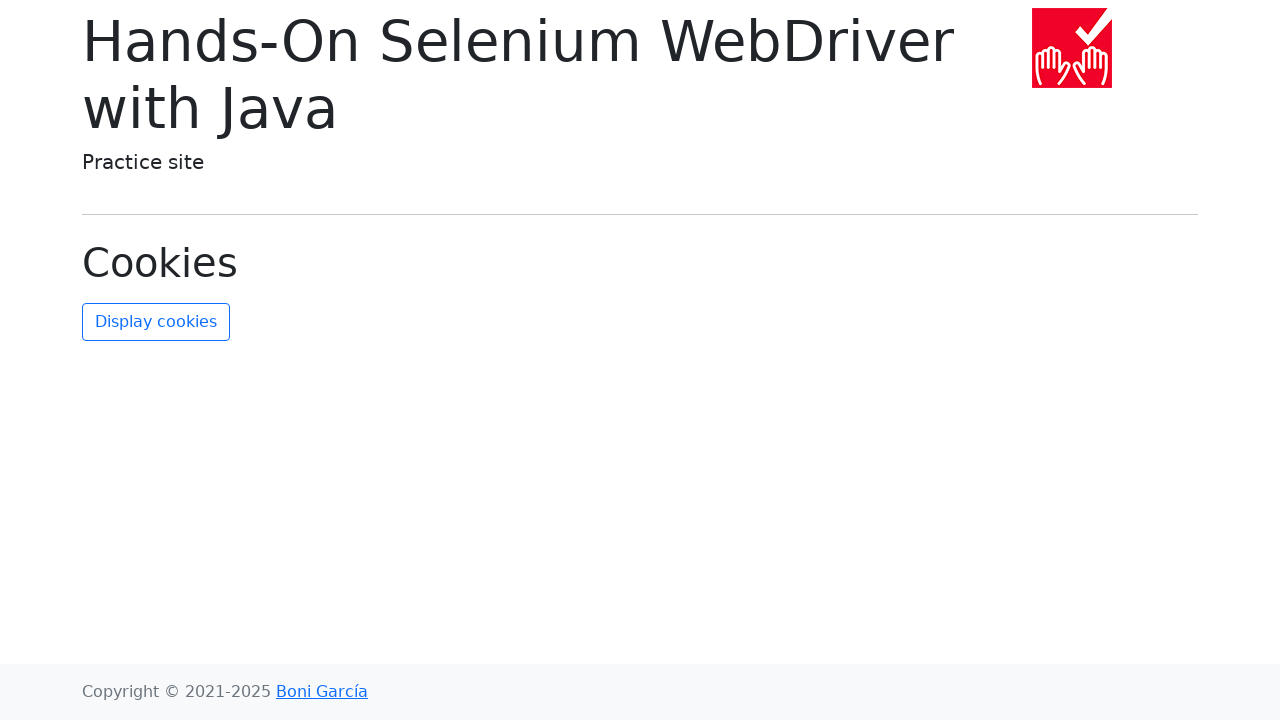

Re-added all cookies except 'username'
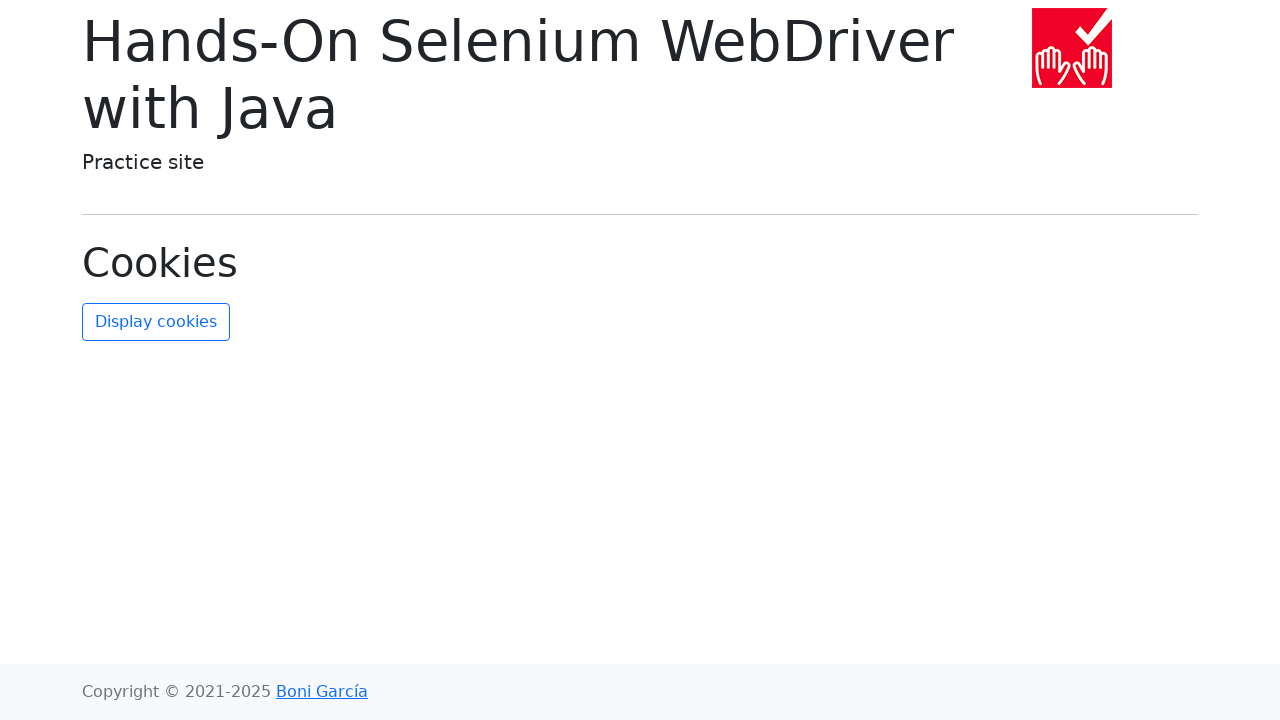

Retrieved all cookies after deletion
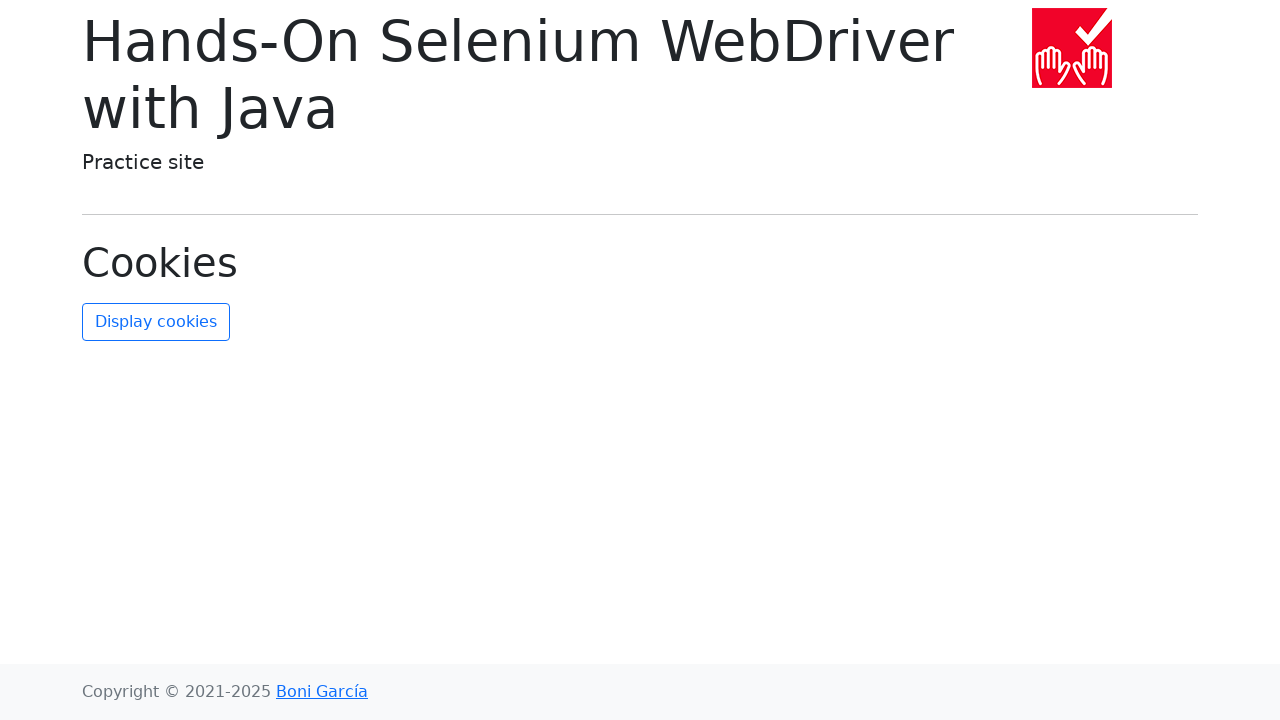

Verified cookie deletion: 1 cookies remaining (expected 1)
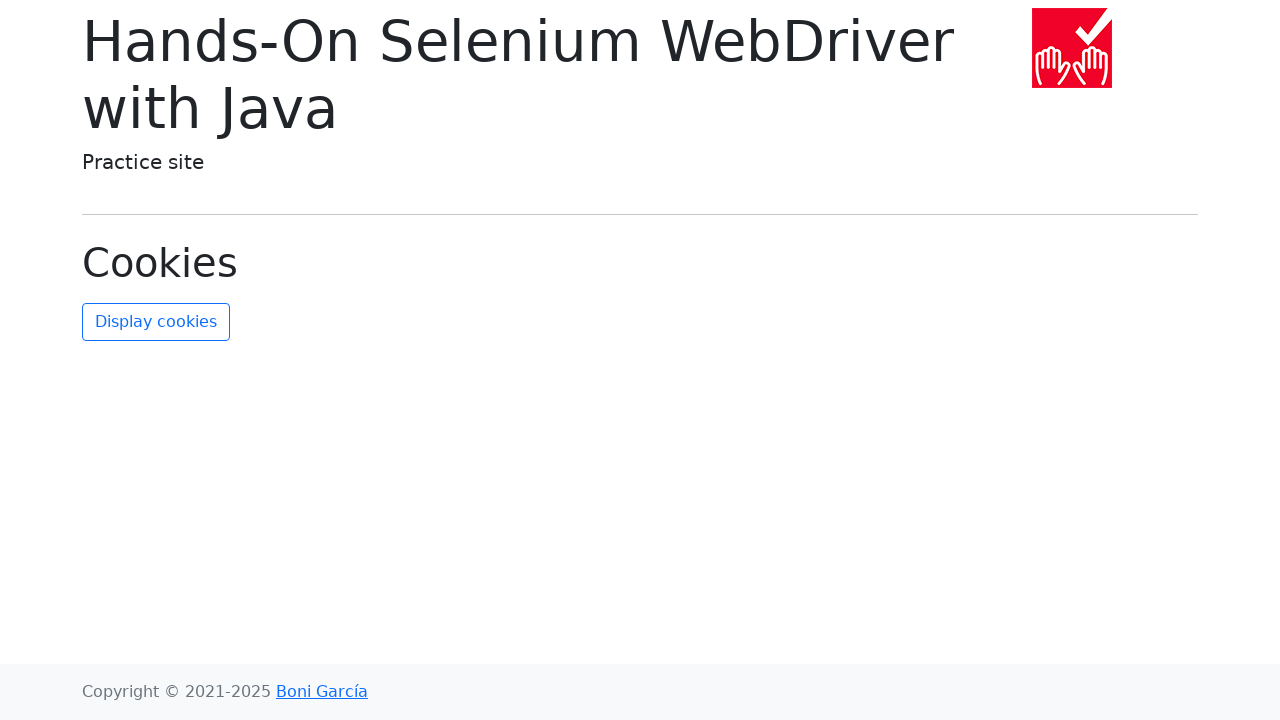

Clicked refresh cookies button to update display at (156, 322) on #refresh-cookies
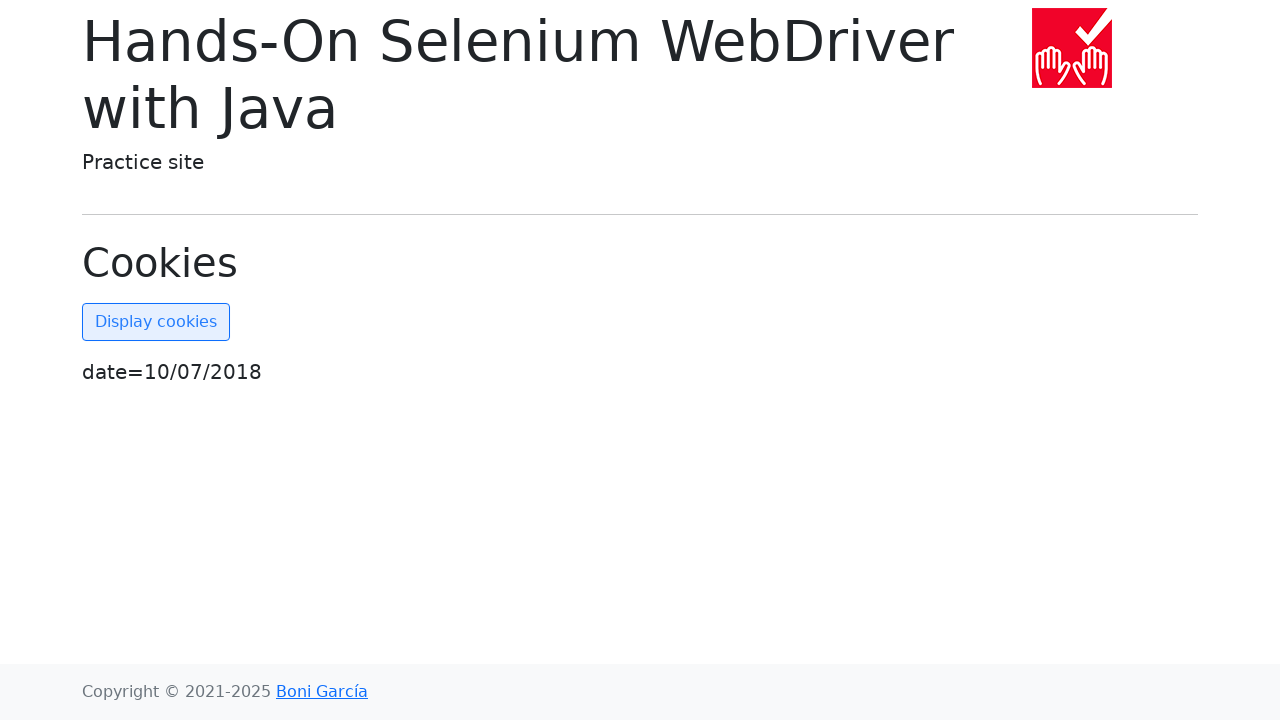

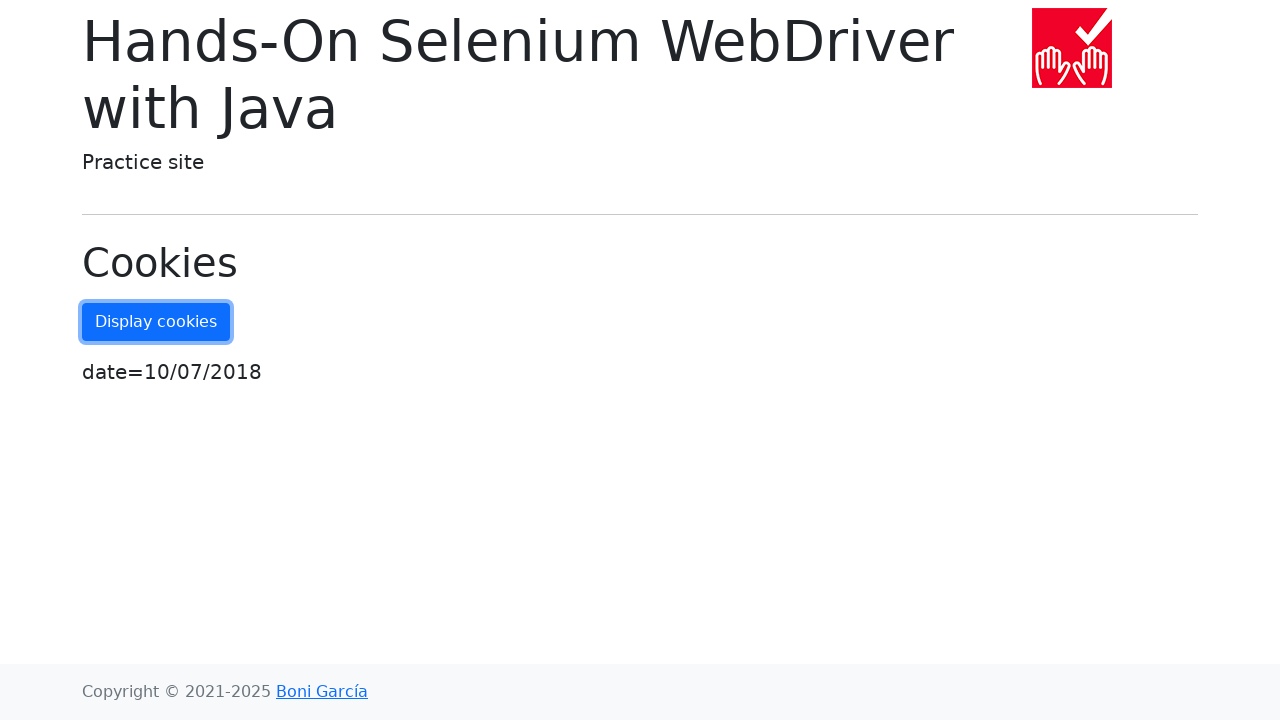